Navigates to Douban homepage, clicks on the Douban Books link which opens in a new tab, then switches back to the original tab

Starting URL: https://www.douban.com/

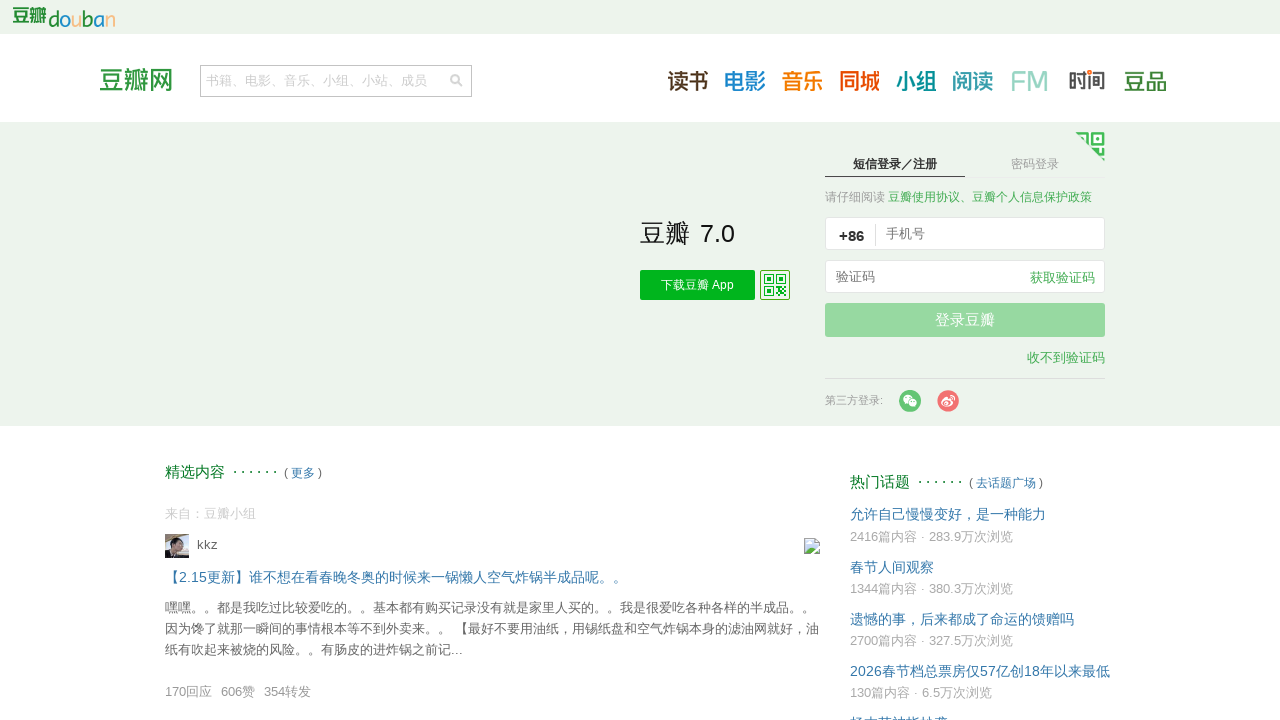

Navigated to Douban homepage
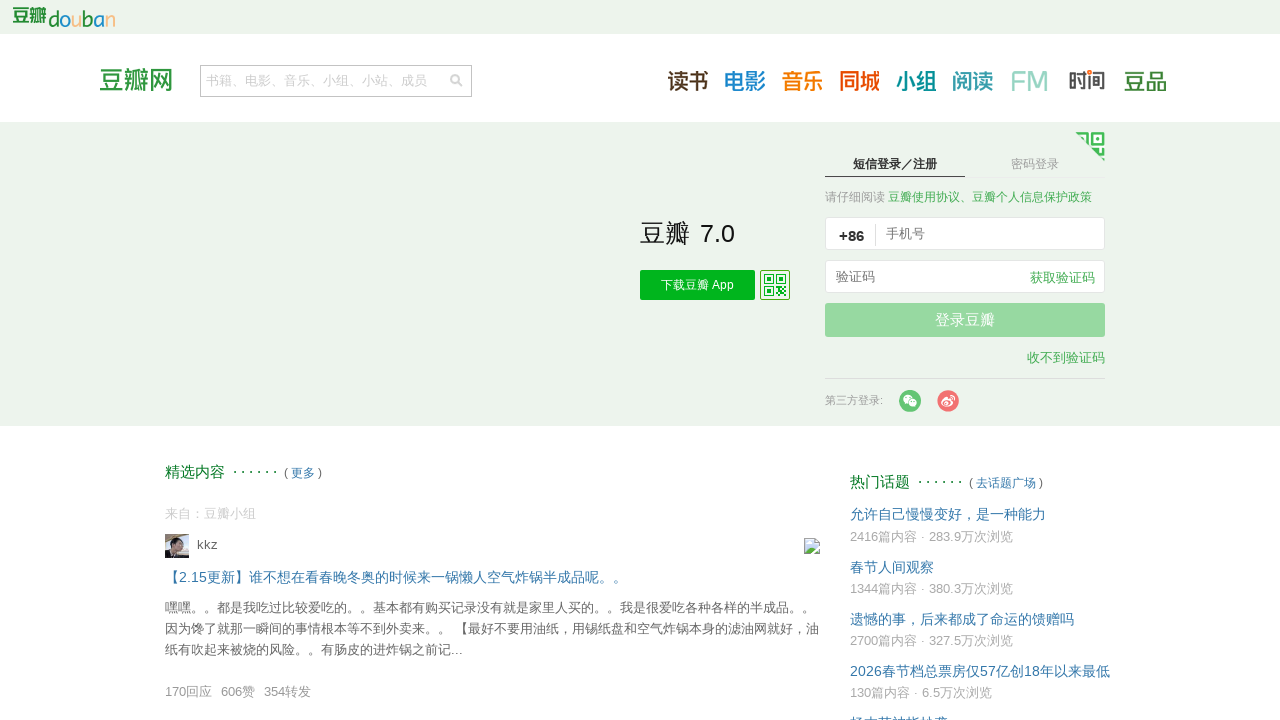

Clicked on Douban Books link at (688, 80) on .anony-nav-links>ul>li:nth-child(1)
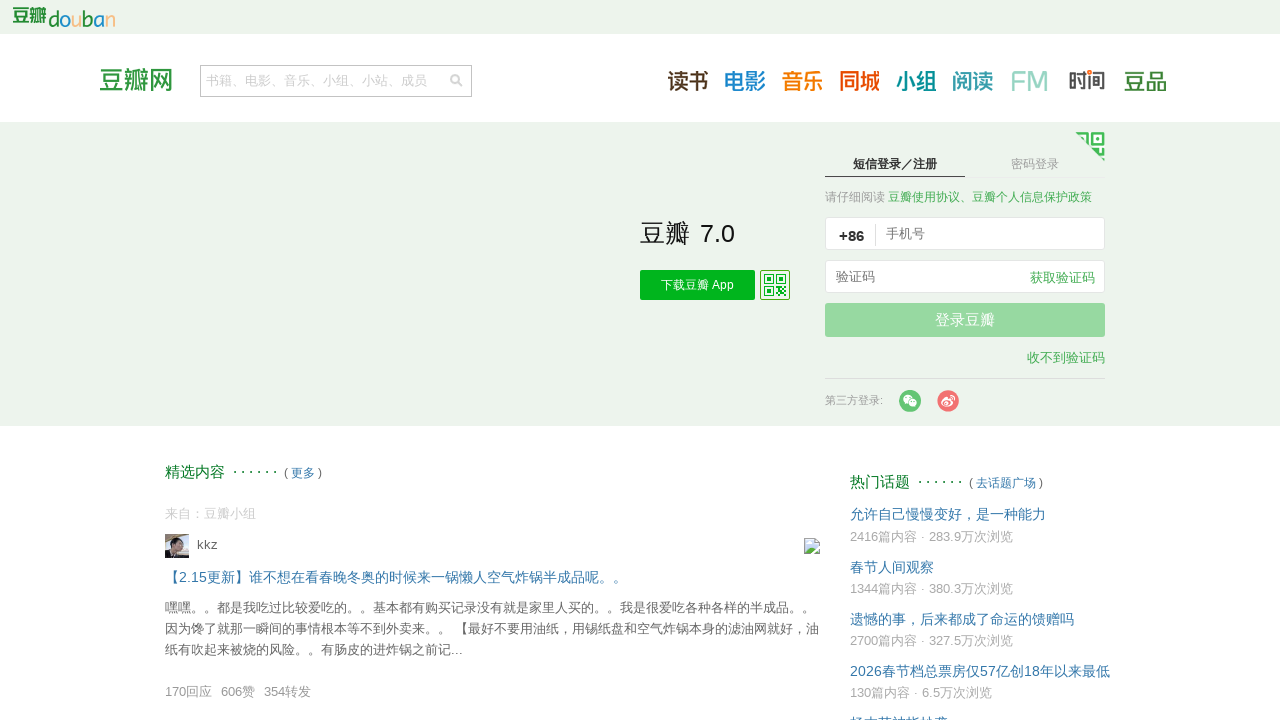

Waited for new tab to open
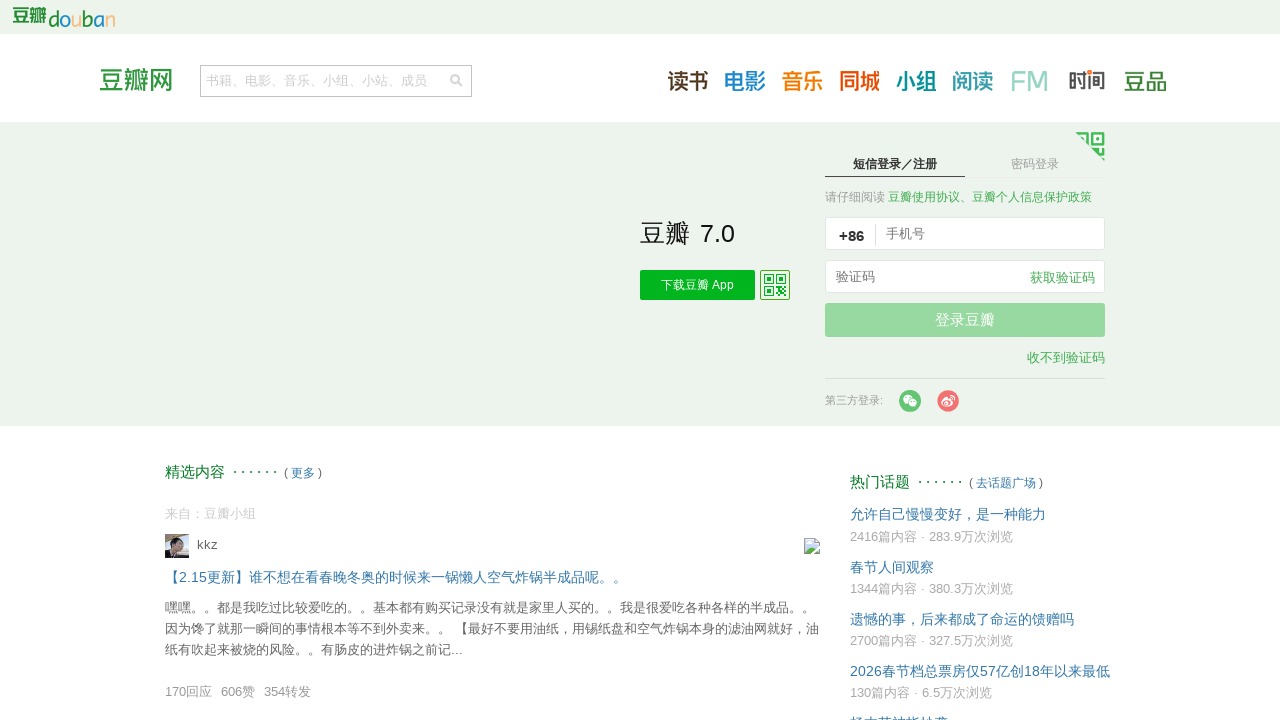

Retrieved all open pages
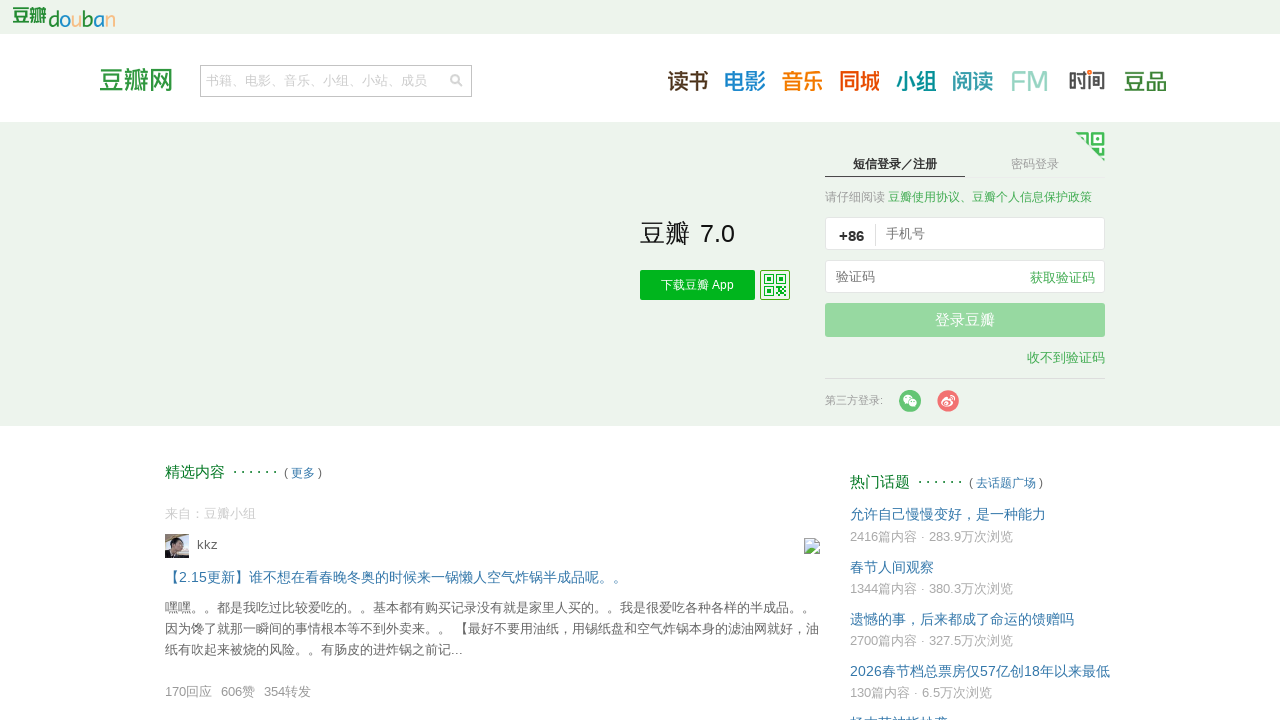

Switched back to original tab
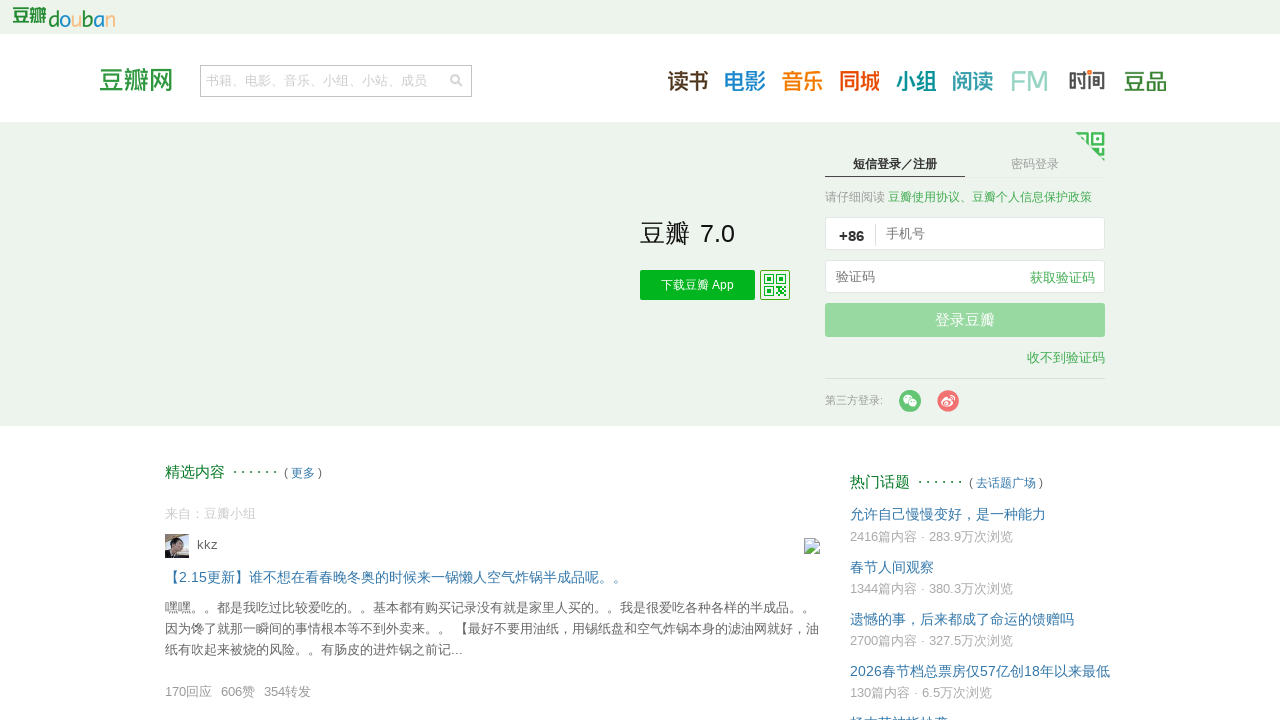

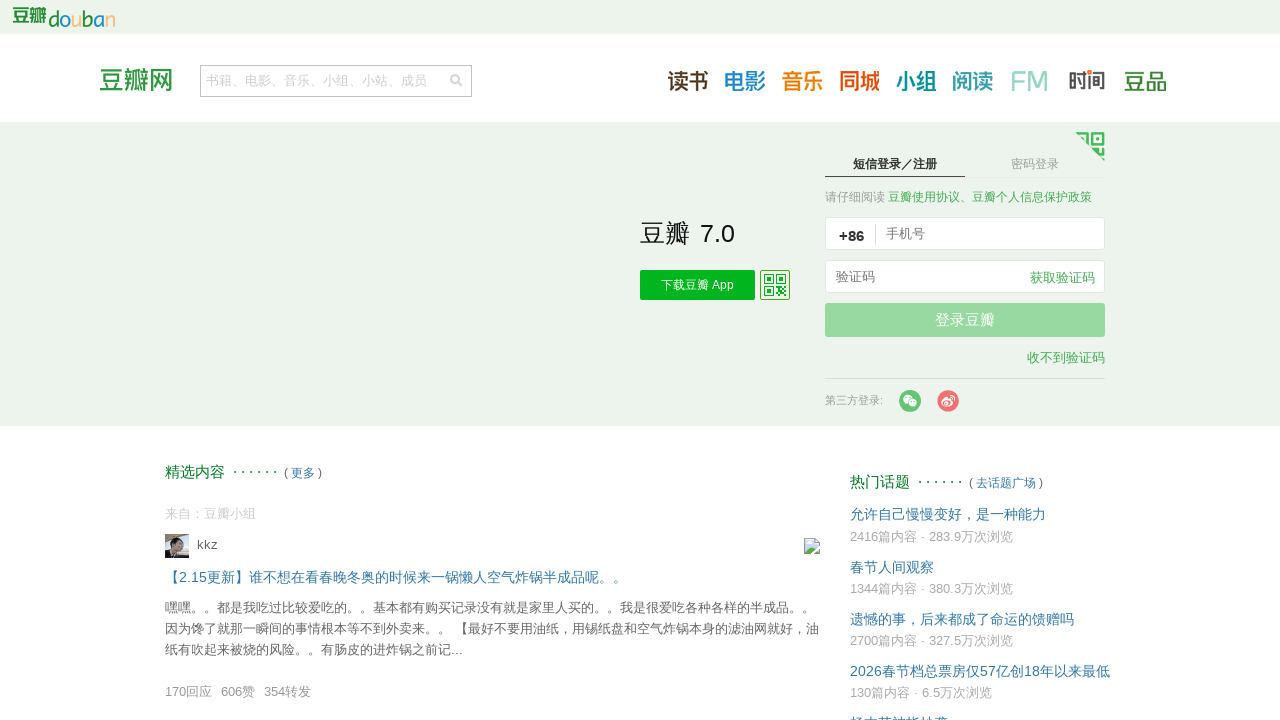